Tests text input functionality by entering a new button name and clicking a button to update its text, then verifying the button text changed

Starting URL: http://uitestingplayground.com/textinput

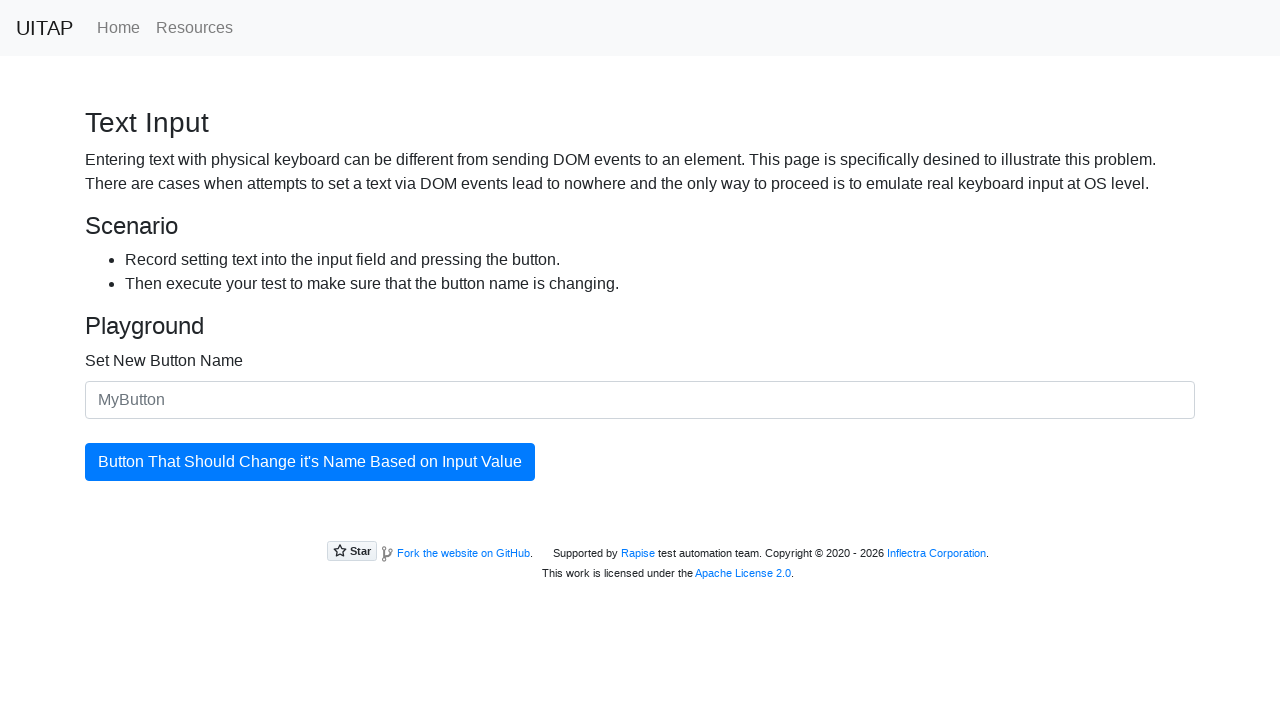

Filled text input with new button name 'ITCH' on #newButtonName
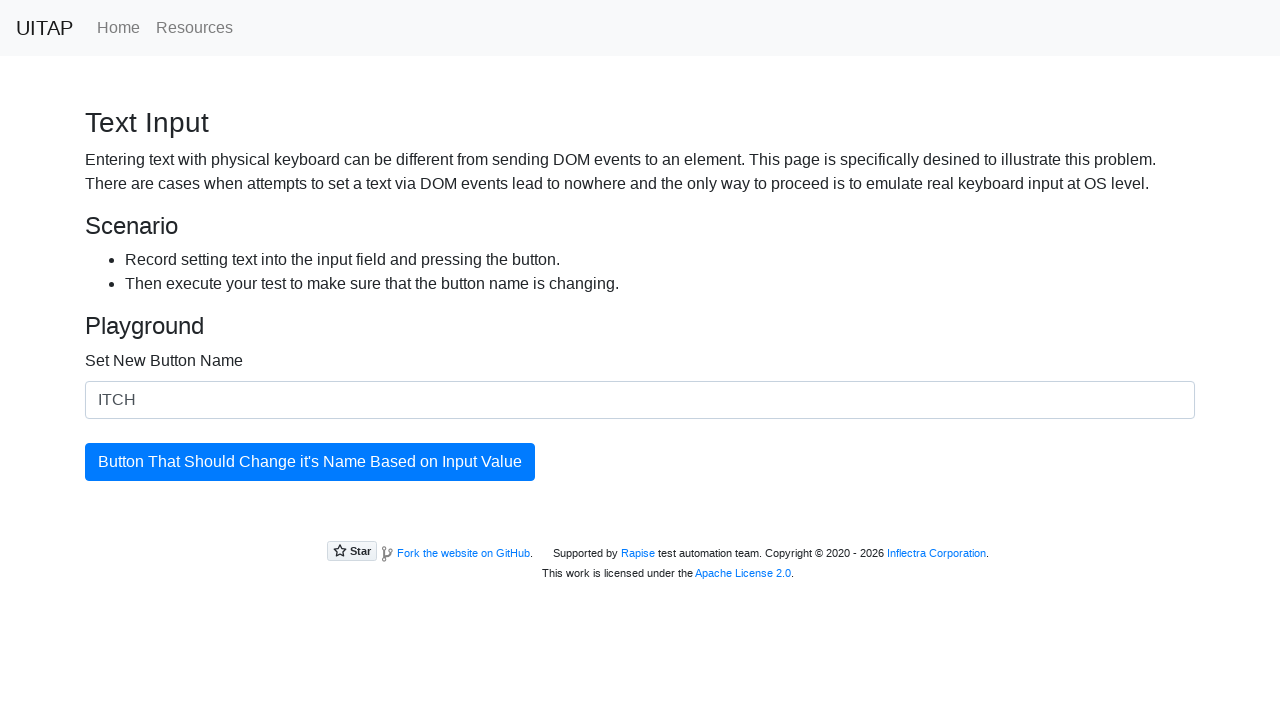

Clicked the button to update its name at (310, 462) on #updatingButton
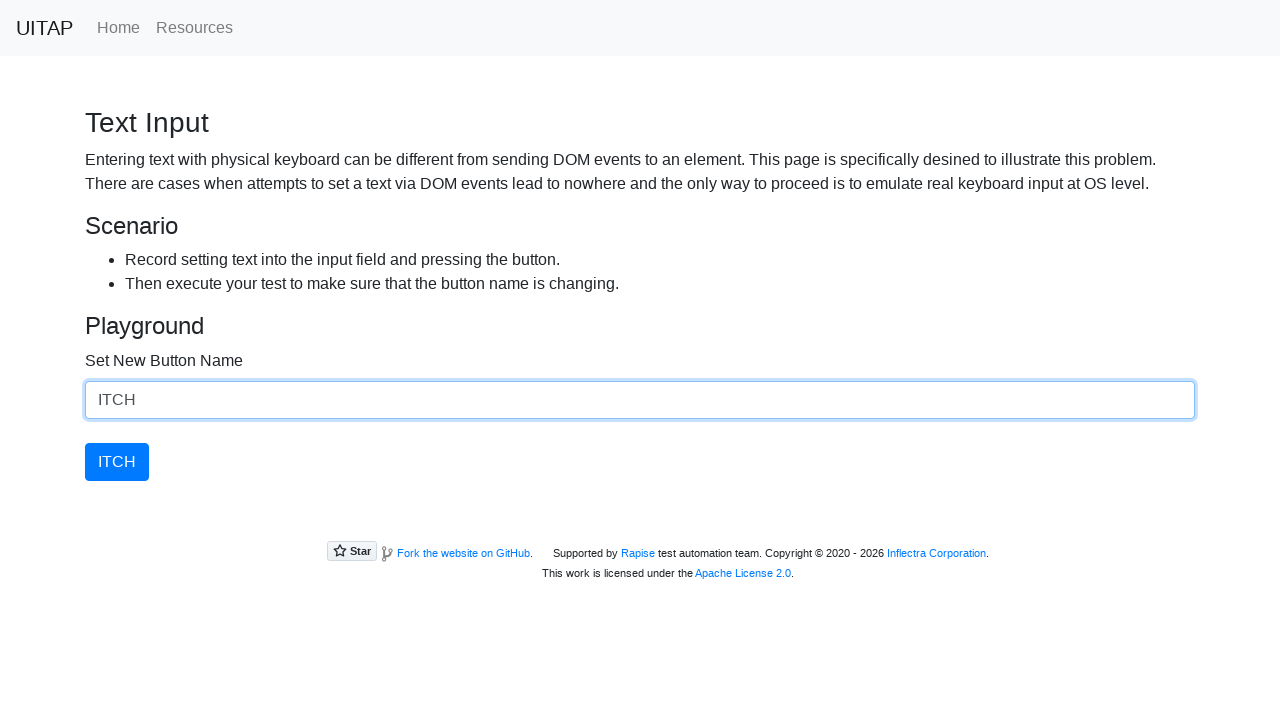

Located the button element
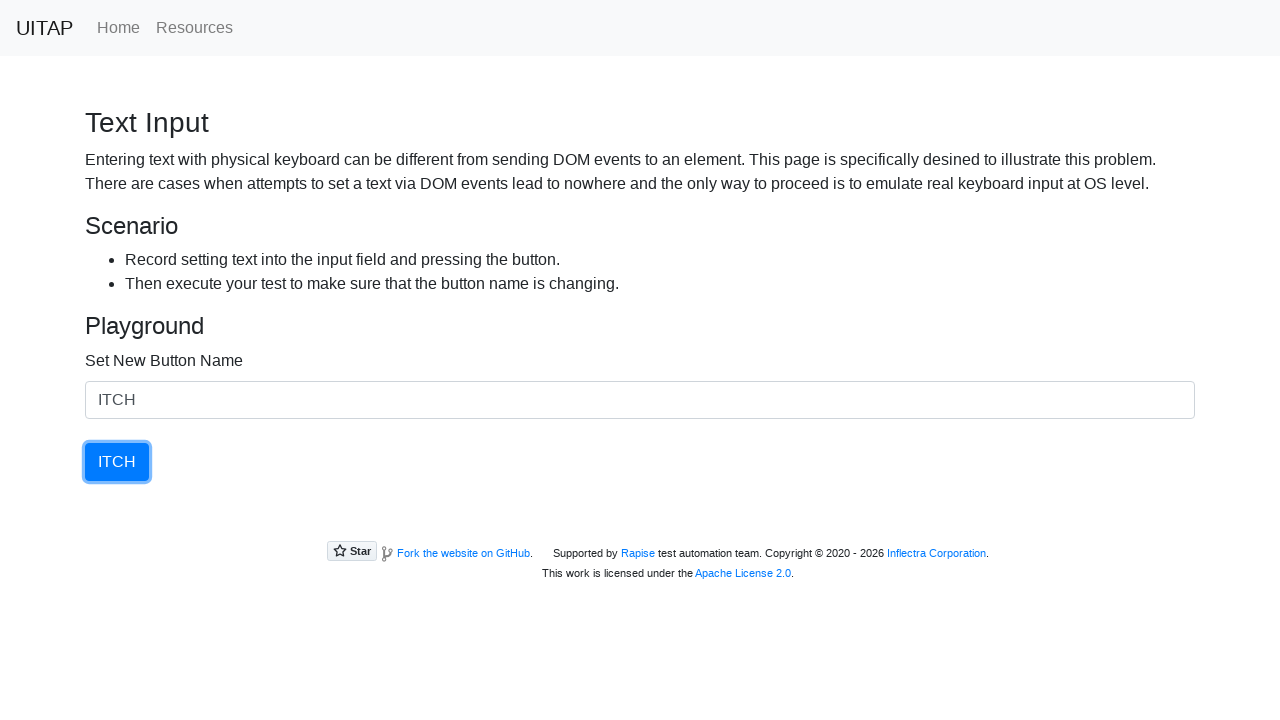

Verified button text changed to 'ITCH'
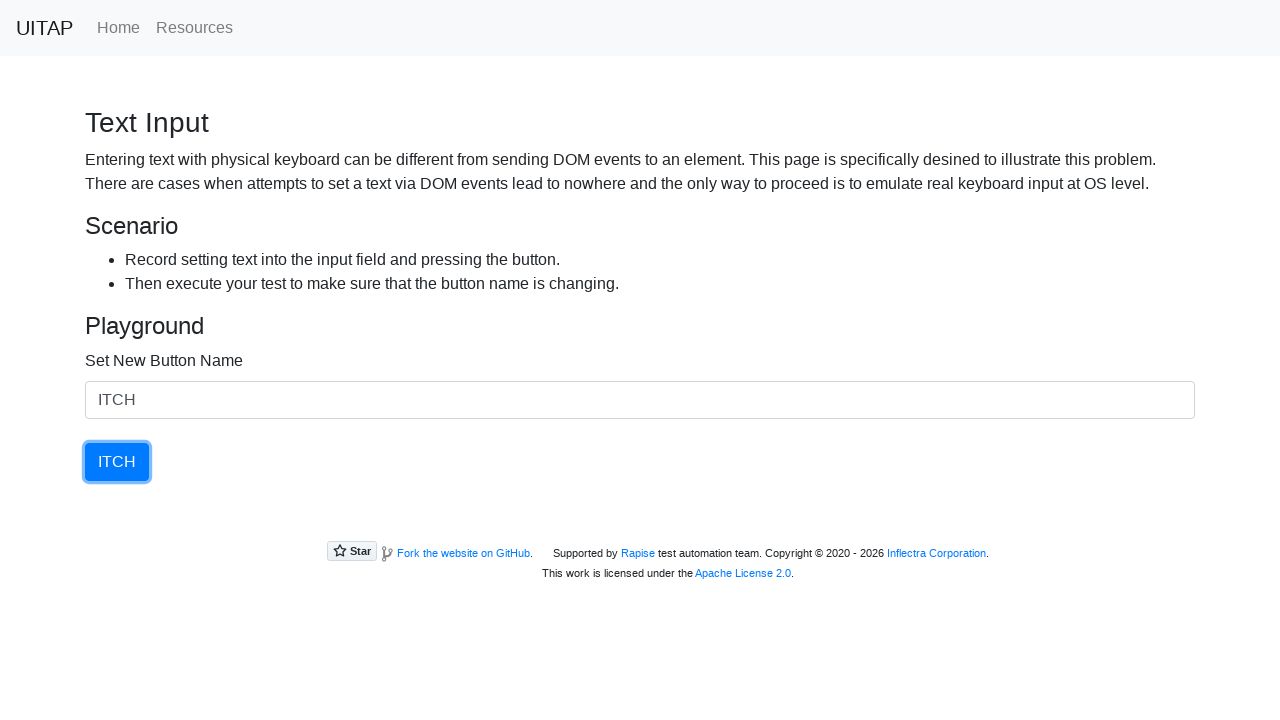

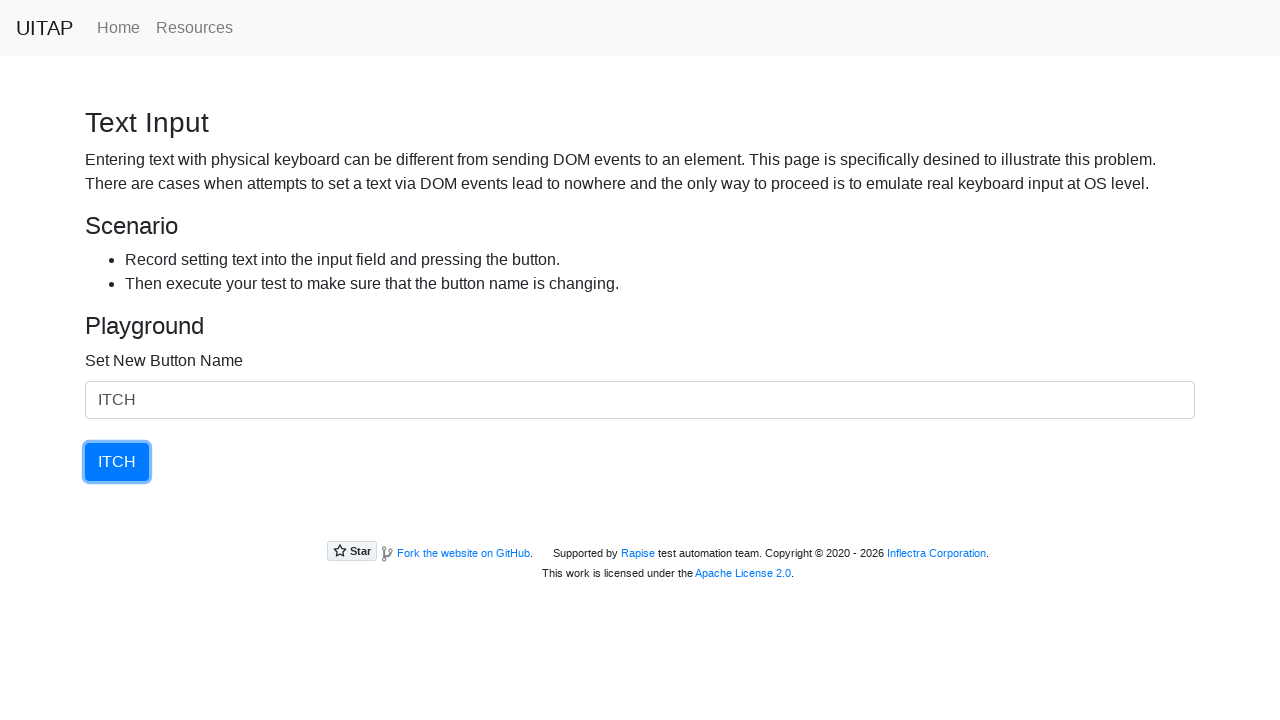